Tests the NPS traffic data report builder interface by switching to the iframe, interacting with year/region/parks dropdowns, and verifying the report generation button is clickable.

Starting URL: https://irma.nps.gov/STATS/SSRSReports/National%20Reports/Query%20Builder%20for%20Traffic%20Counts%20(1985%20-%20Last%20Calendar%20Year)

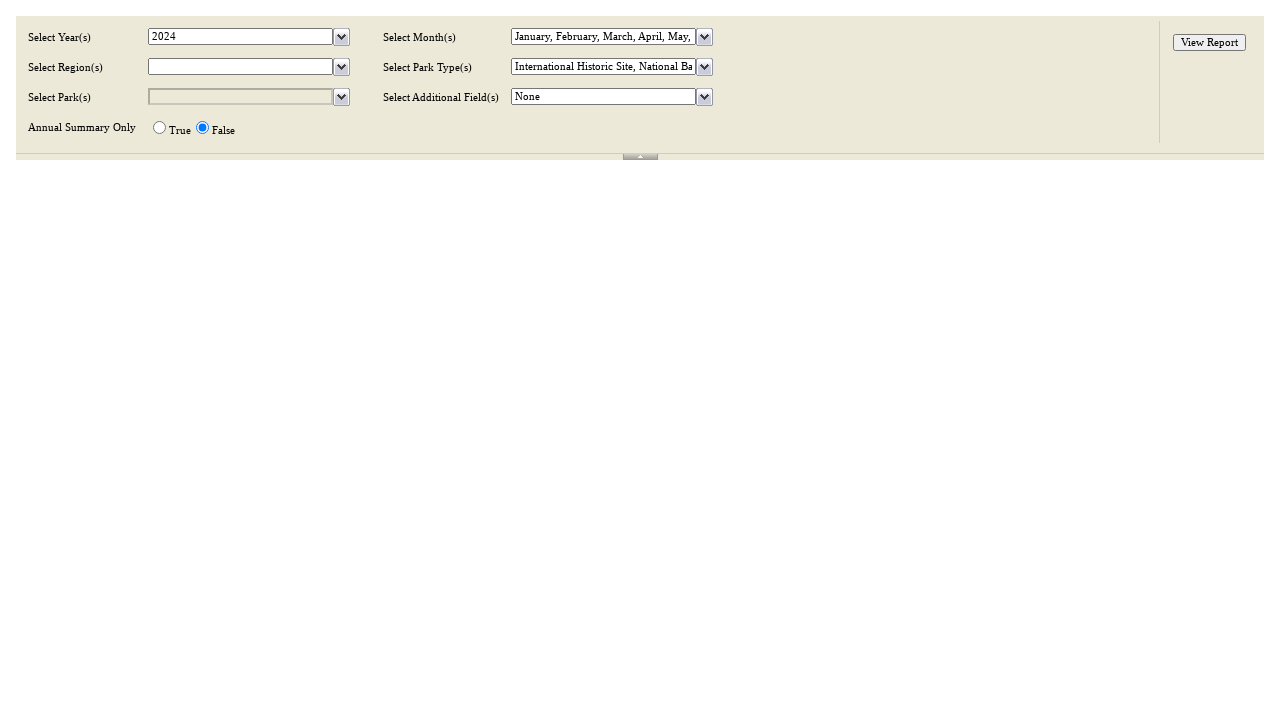

Located iframe containing report viewer
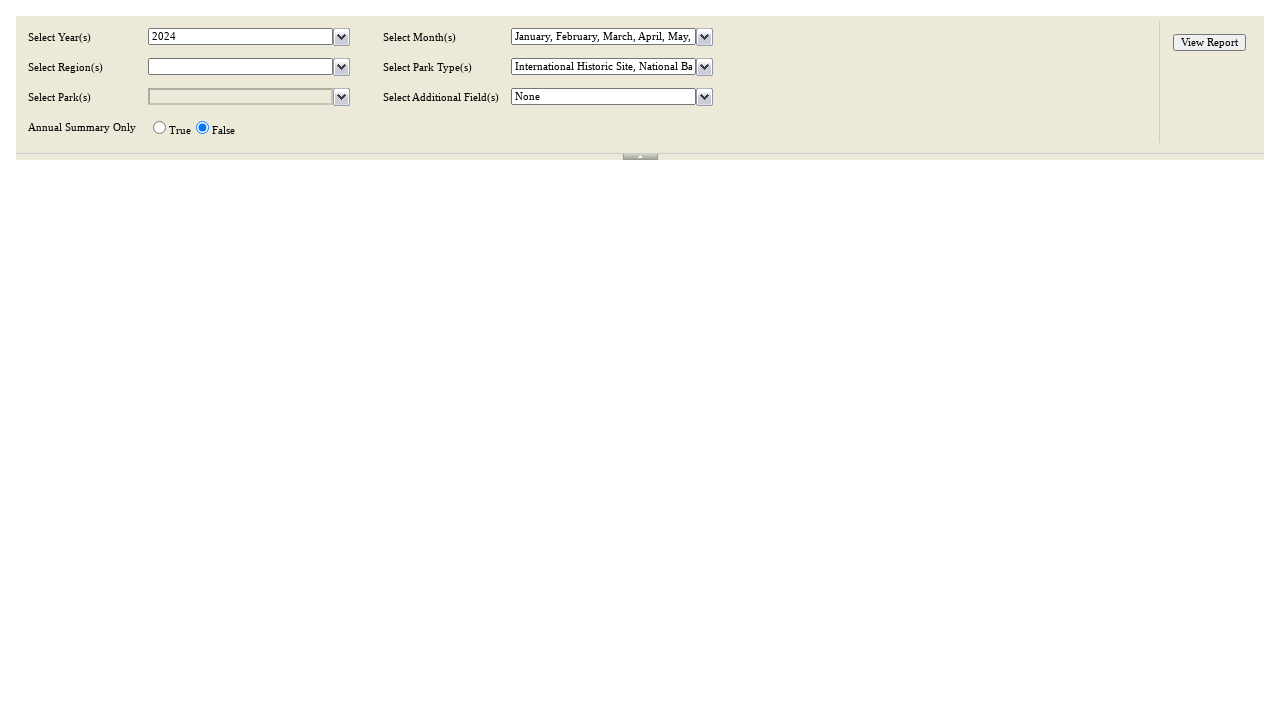

Opened year dropdown at (342, 37) on body > iframe >> nth=0 >> internal:control=enter-frame >> xpath=//*[@id="ReportV
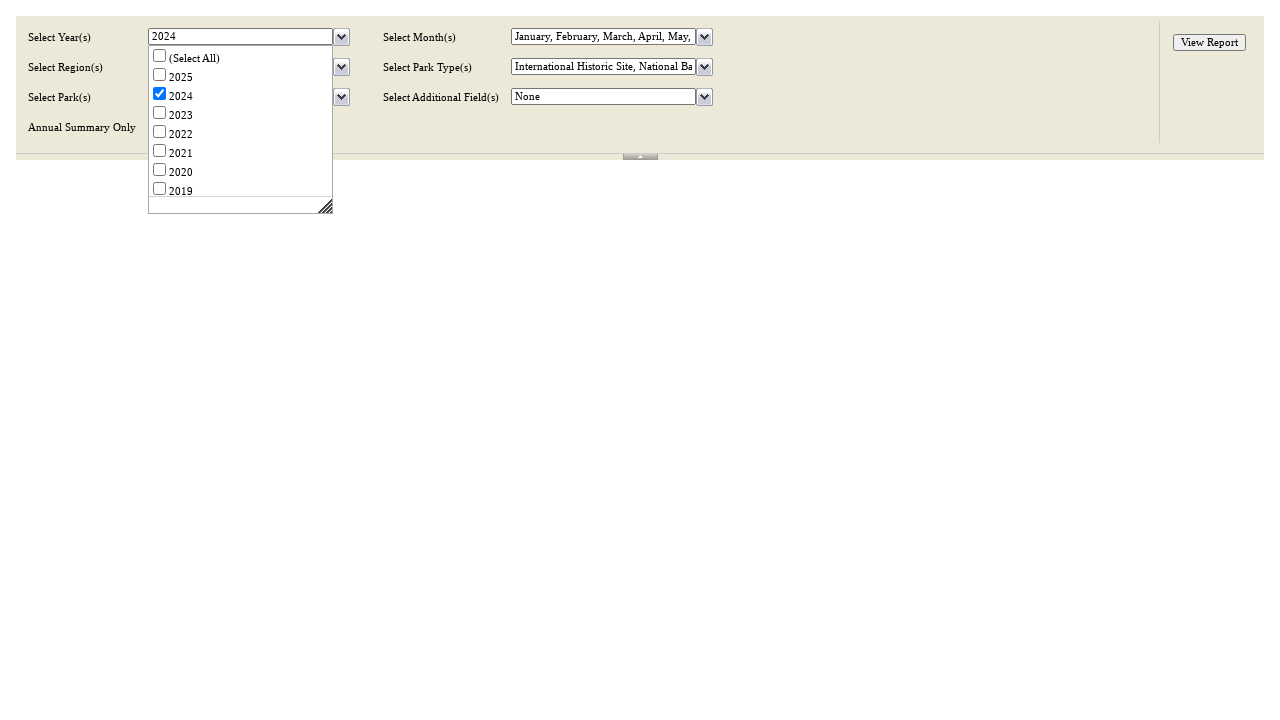

Clicked 'Select All' in year dropdown at (160, 56) on body > iframe >> nth=0 >> internal:control=enter-frame >> xpath=//*[@id="ReportV
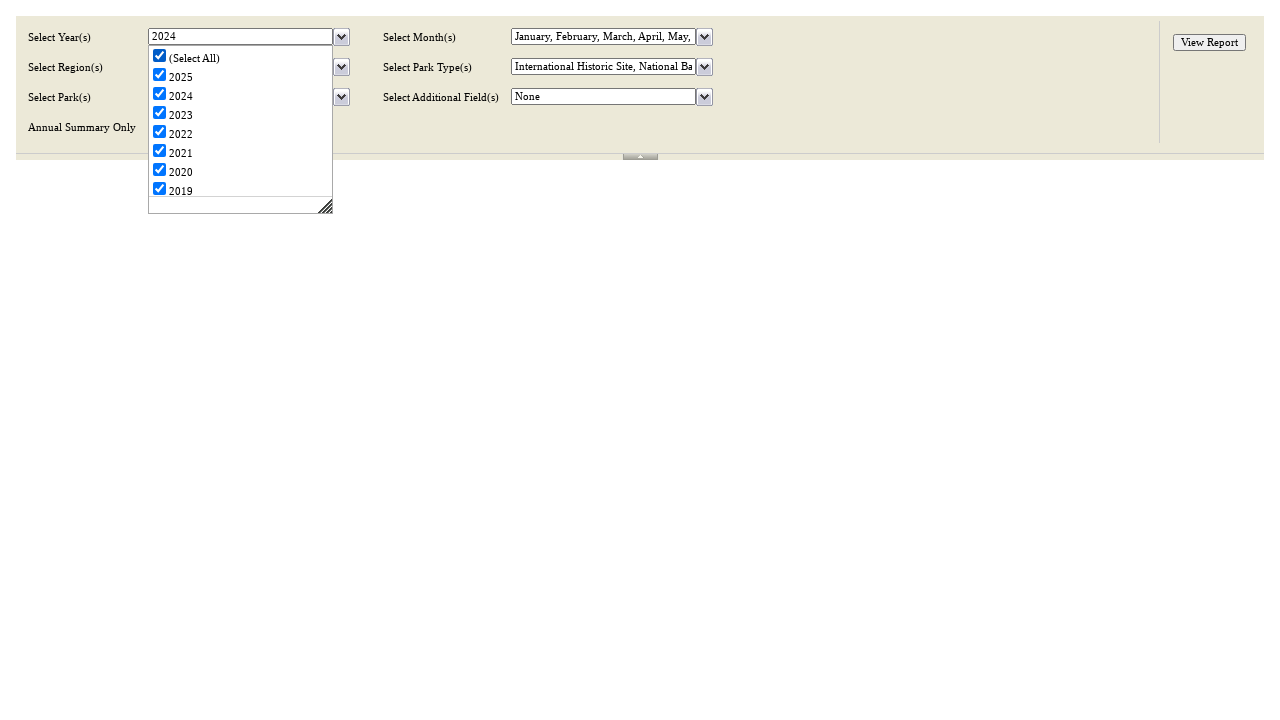

Clicked 'Deselect All' in year dropdown at (160, 56) on body > iframe >> nth=0 >> internal:control=enter-frame >> xpath=//*[@id="ReportV
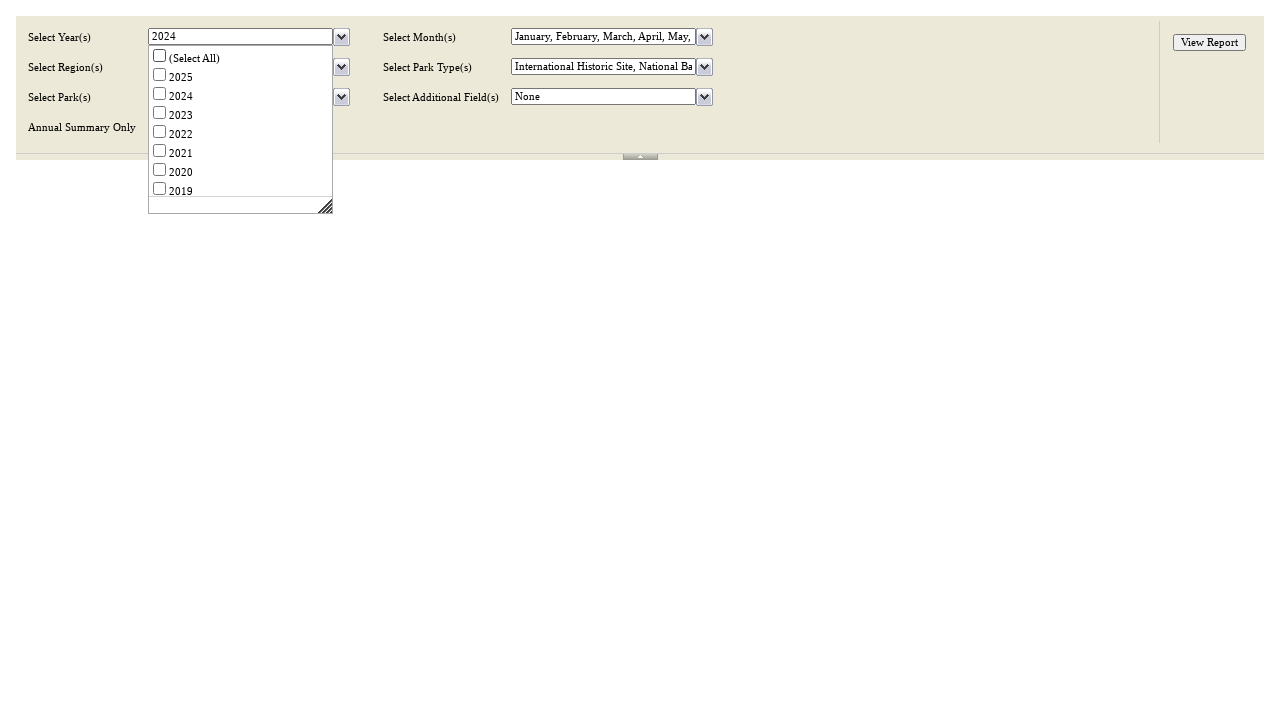

Closed year dropdown at (342, 37) on body > iframe >> nth=0 >> internal:control=enter-frame >> xpath=//*[@id="ReportV
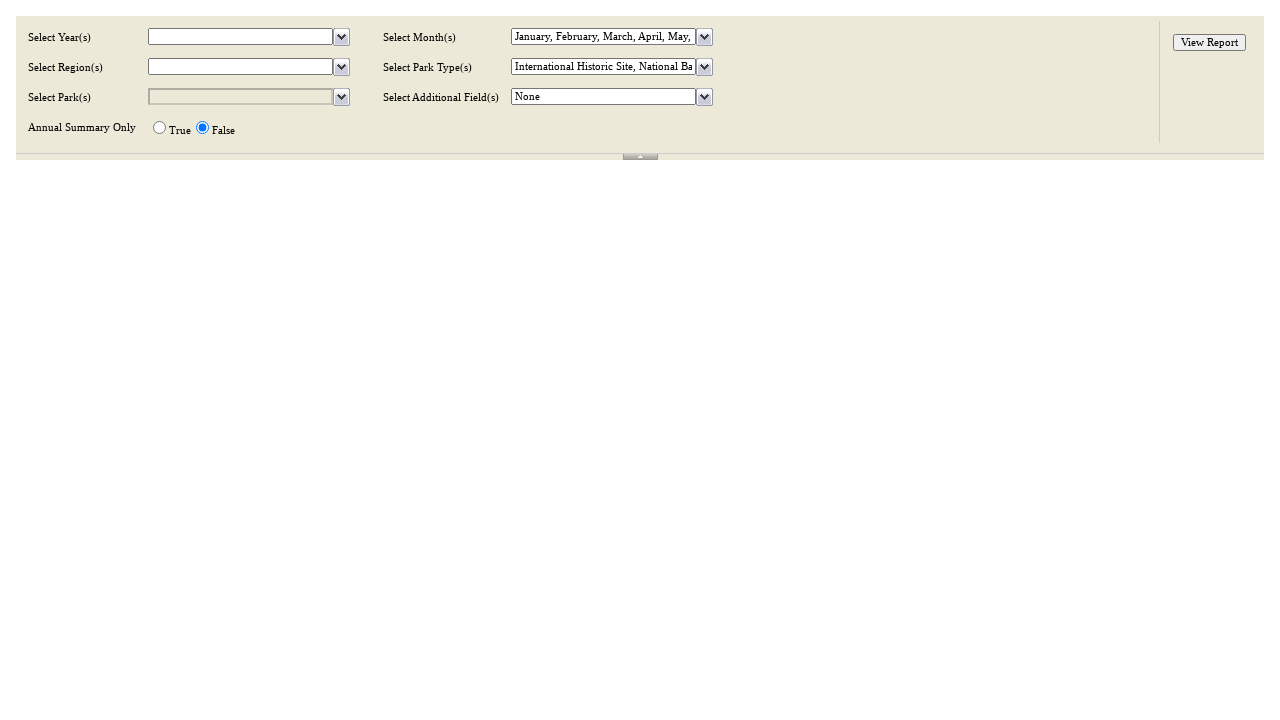

Reopened year dropdown at (342, 37) on body > iframe >> nth=0 >> internal:control=enter-frame >> xpath=//*[@id="ReportV
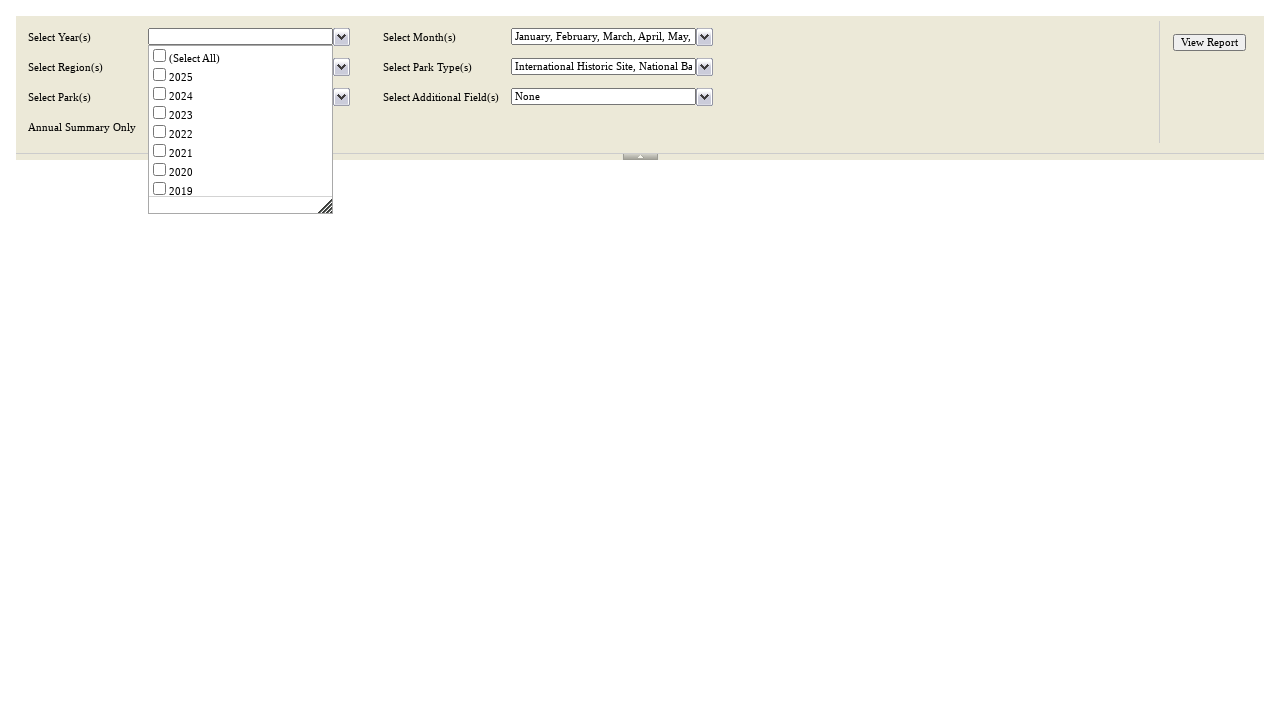

Selected year 2019 at (160, 74) on body > iframe >> nth=0 >> internal:control=enter-frame >> xpath=//*[@id="ReportV
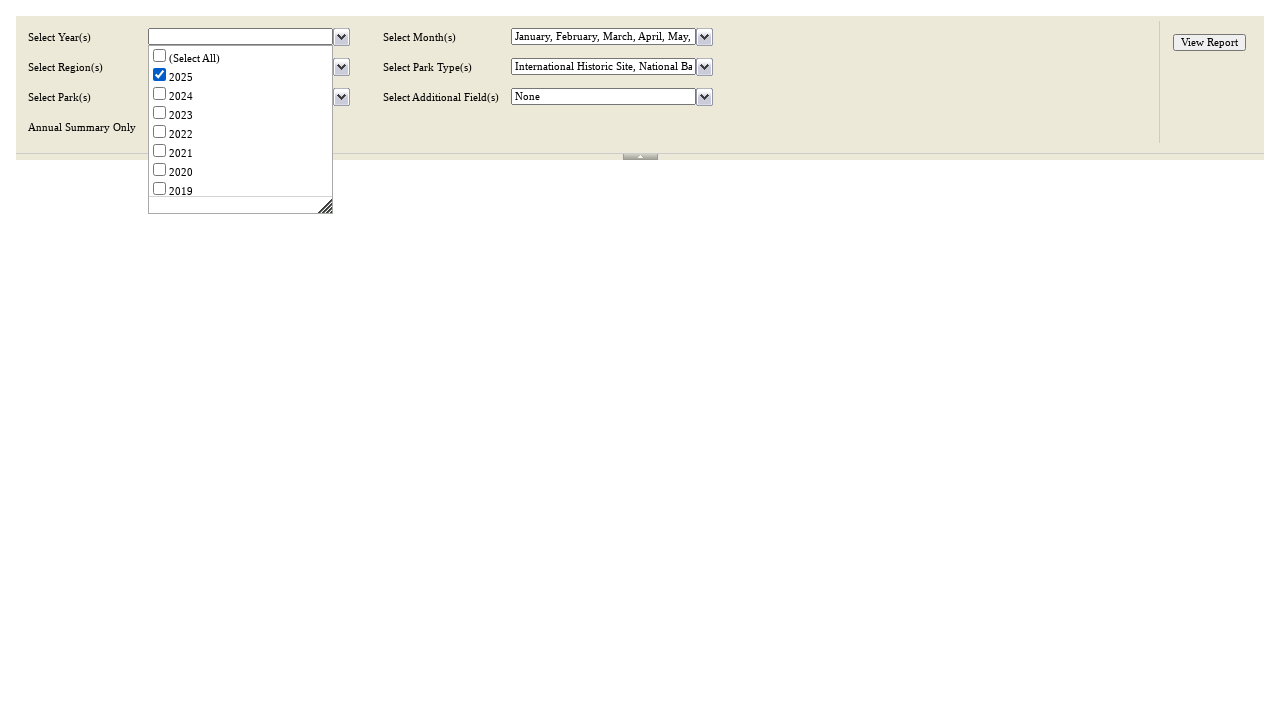

Closed year dropdown after selection at (342, 37) on body > iframe >> nth=0 >> internal:control=enter-frame >> xpath=//*[@id="ReportV
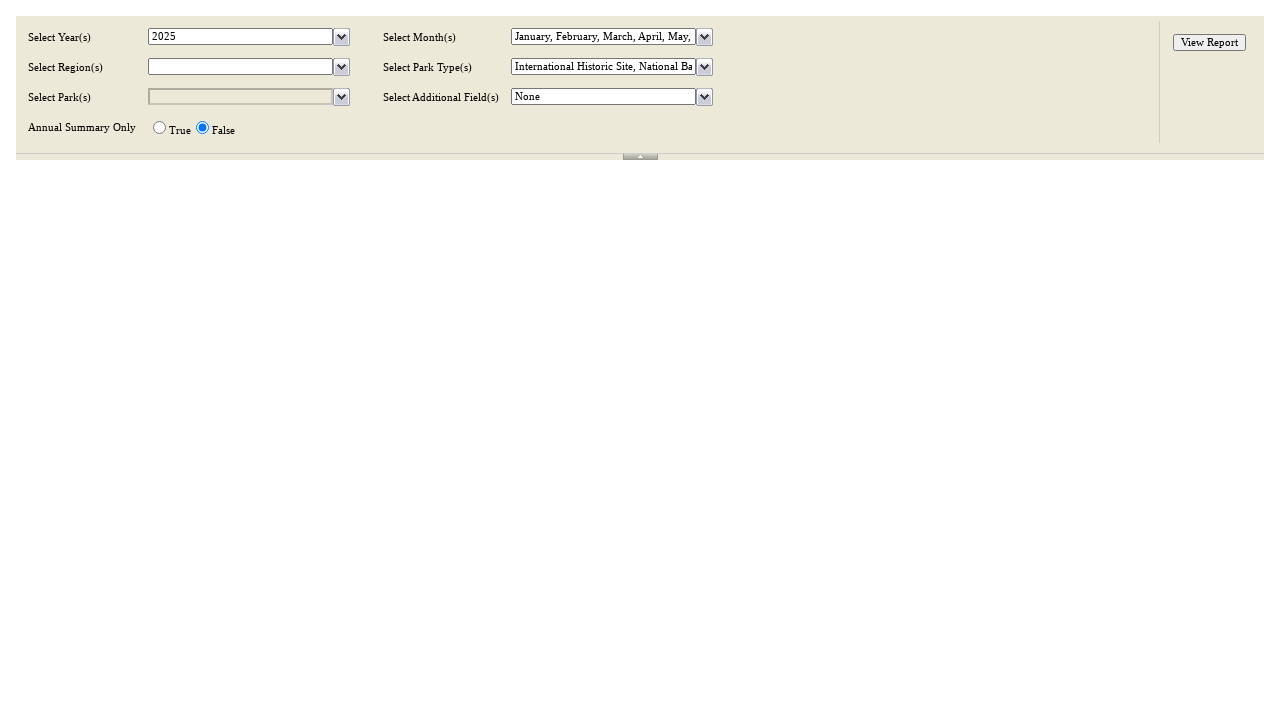

Opened regions dropdown at (342, 67) on body > iframe >> nth=0 >> internal:control=enter-frame >> xpath=//*[@id="ReportV
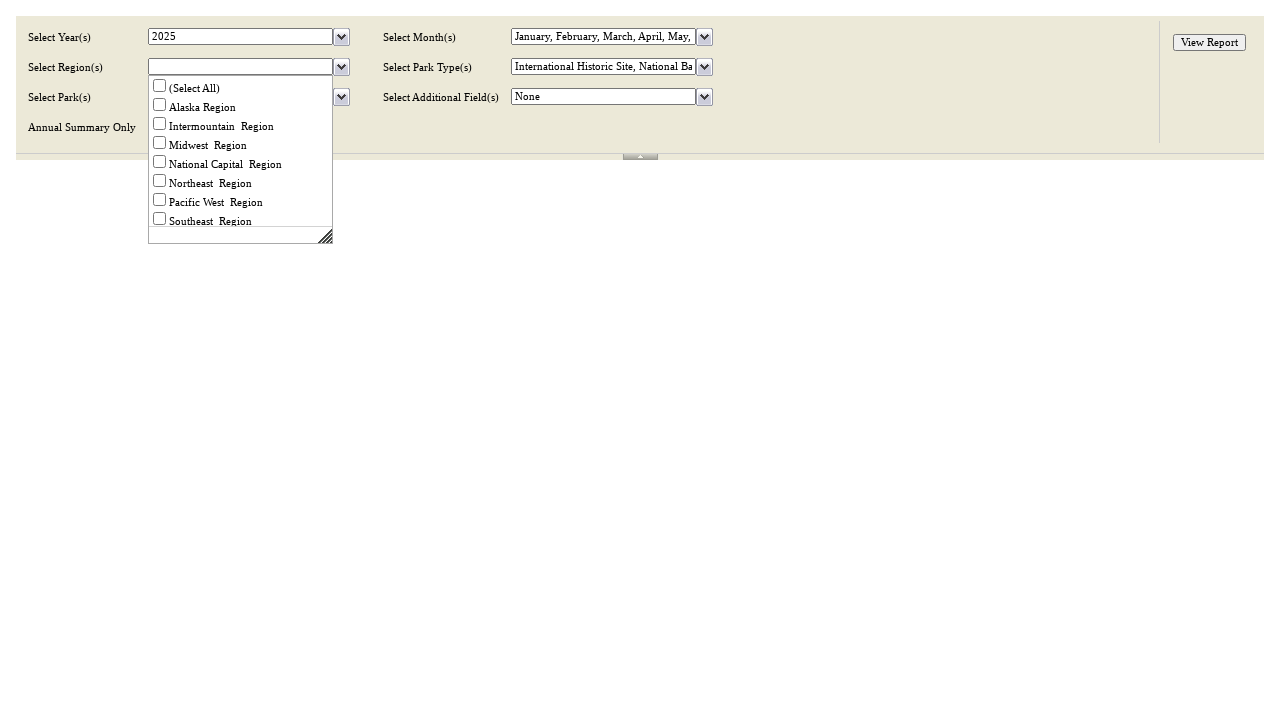

Selected all regions at (160, 86) on body > iframe >> nth=0 >> internal:control=enter-frame >> xpath=//*[@id="ReportV
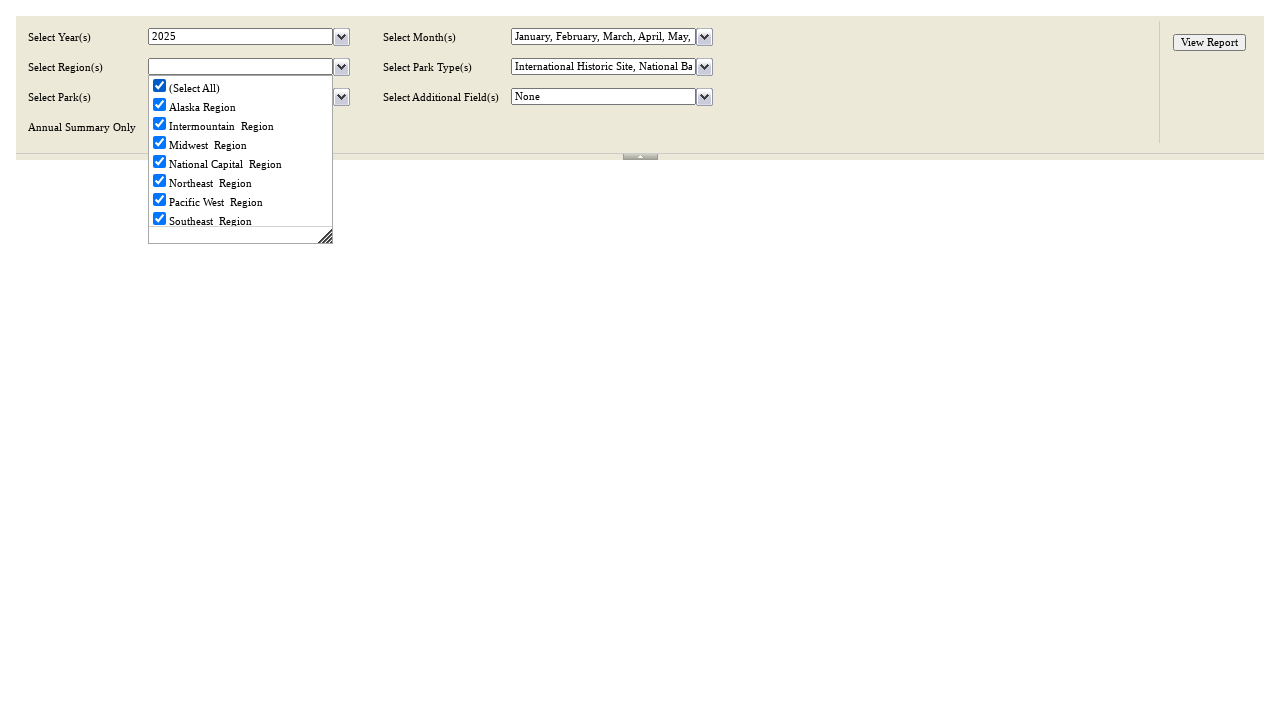

Closed regions dropdown at (342, 67) on body > iframe >> nth=0 >> internal:control=enter-frame >> xpath=//*[@id="ReportV
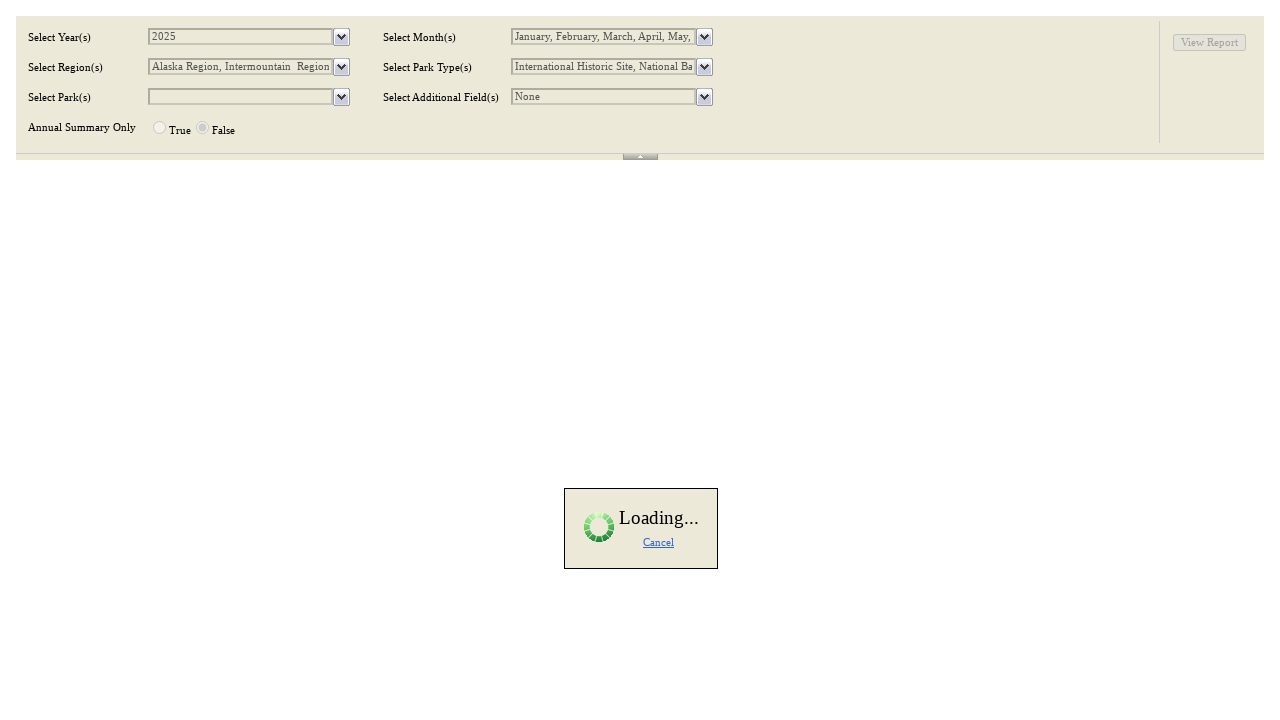

Opened parks dropdown after waiting for it to be clickable at (342, 9) on body > iframe >> nth=0 >> internal:control=enter-frame >> xpath=//*[@id="ReportV
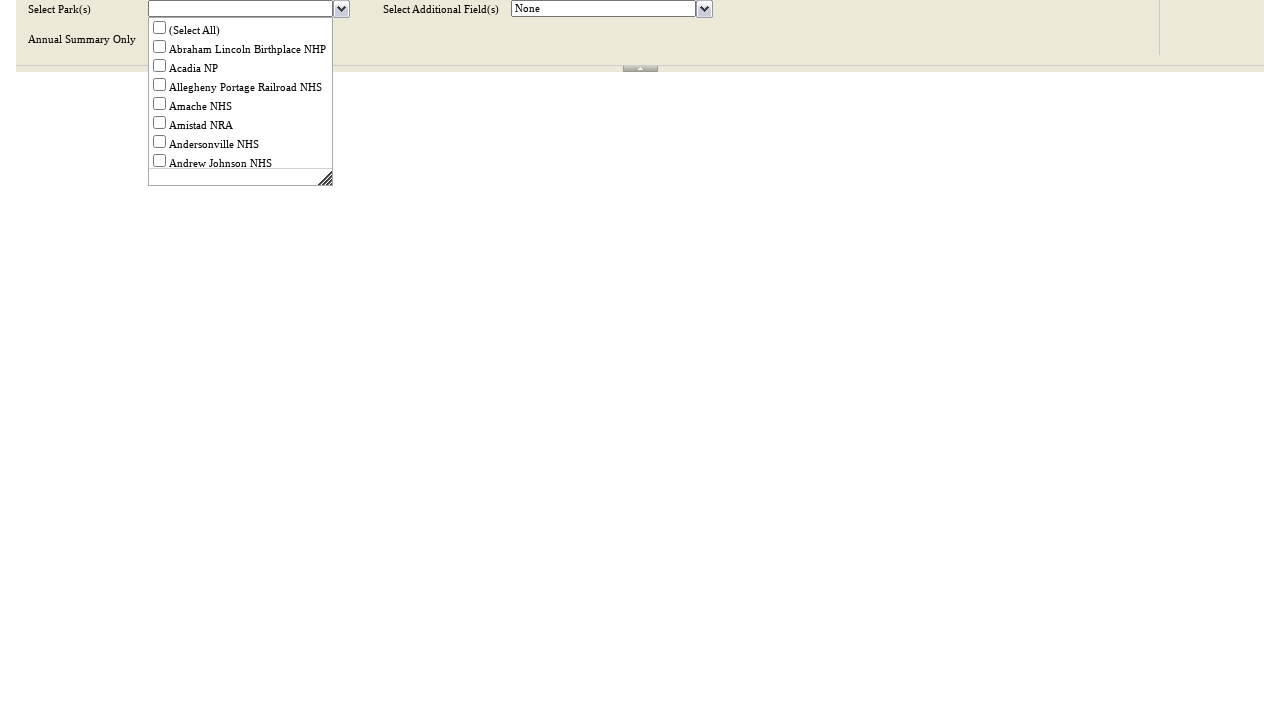

Selected all parks at (160, 28) on body > iframe >> nth=0 >> internal:control=enter-frame >> xpath=//*[@id="ReportV
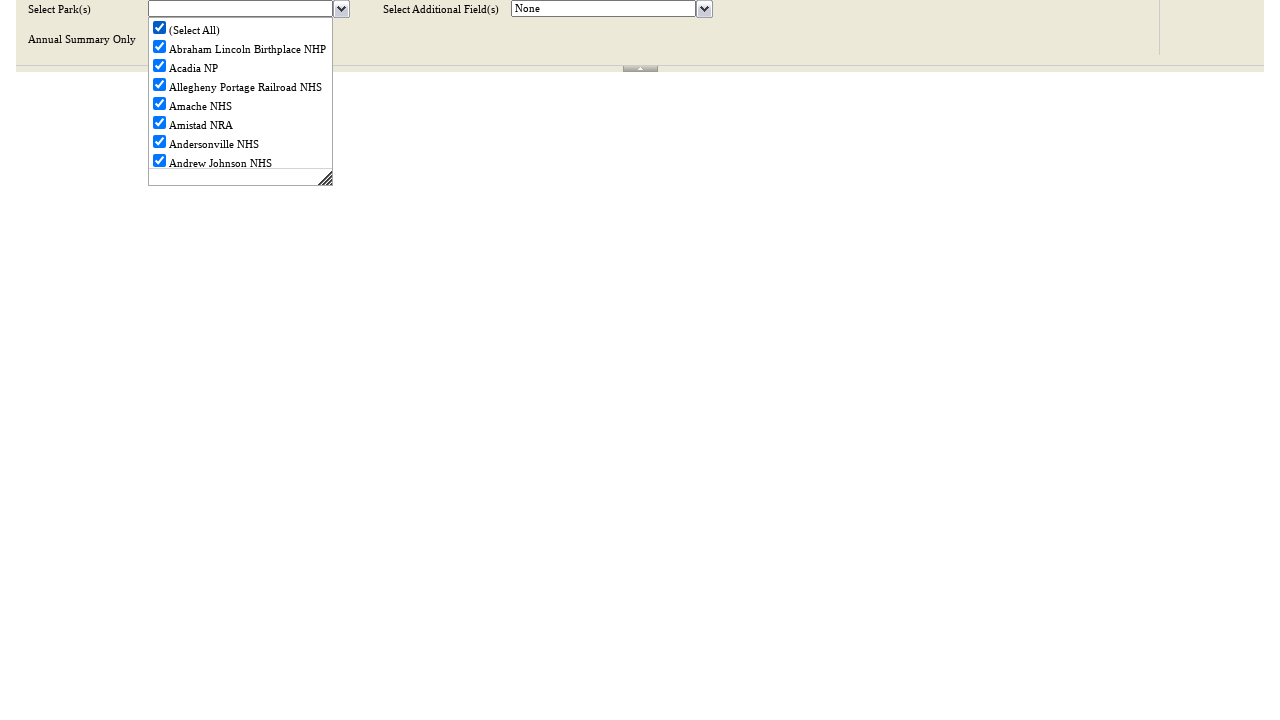

Closed parks dropdown at (342, 9) on body > iframe >> nth=0 >> internal:control=enter-frame >> xpath=//*[@id="ReportV
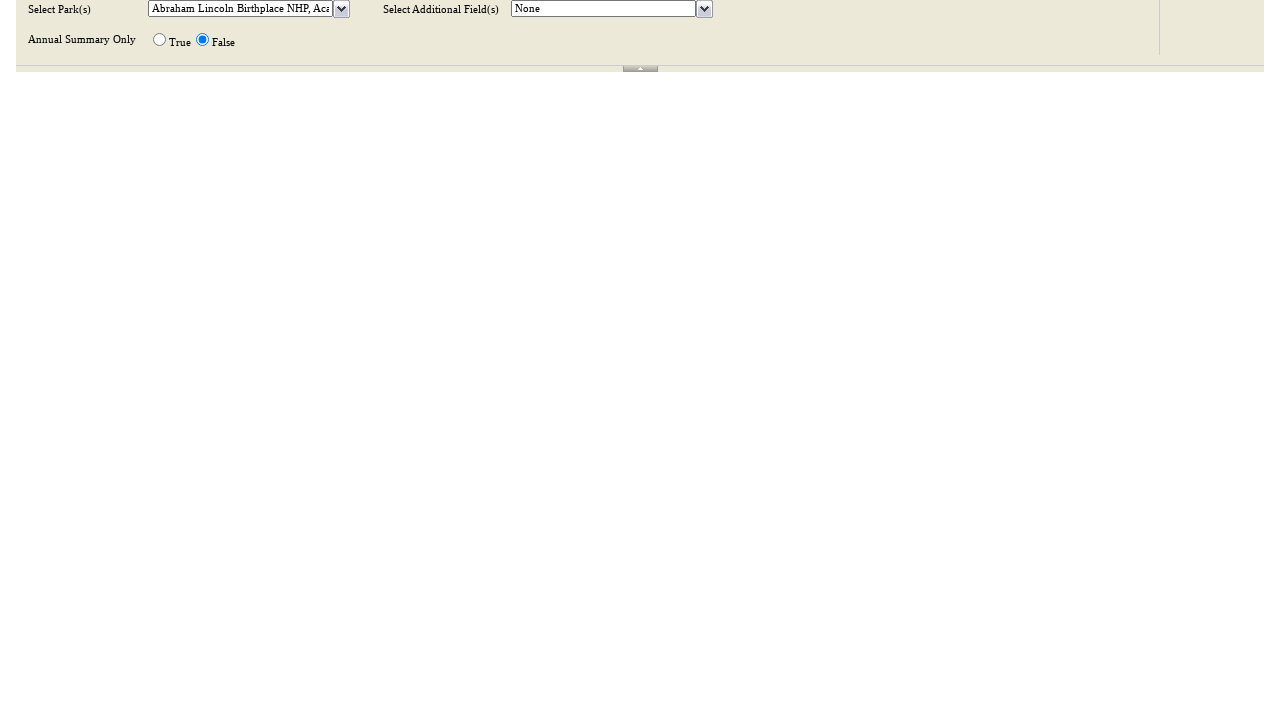

Clicked generate report button at (1210, 42) on body > iframe >> nth=0 >> internal:control=enter-frame >> xpath=//*[@id="ReportV
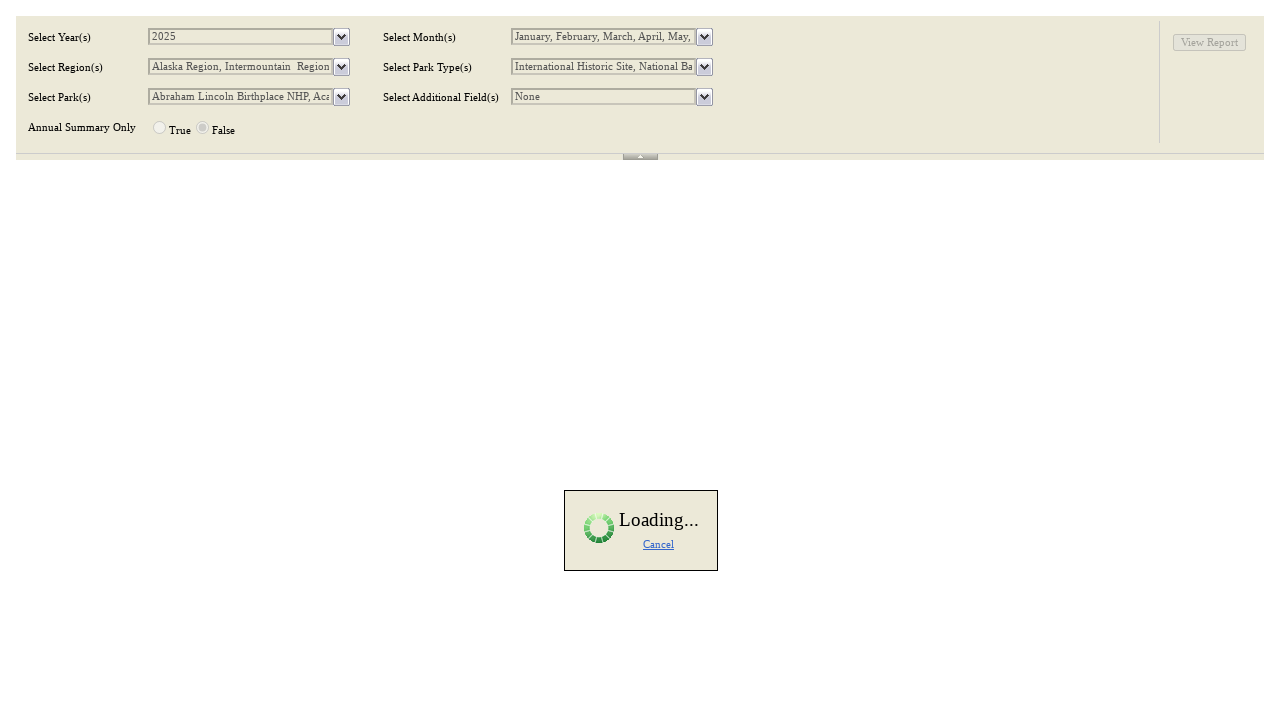

Report generated successfully and export button is available
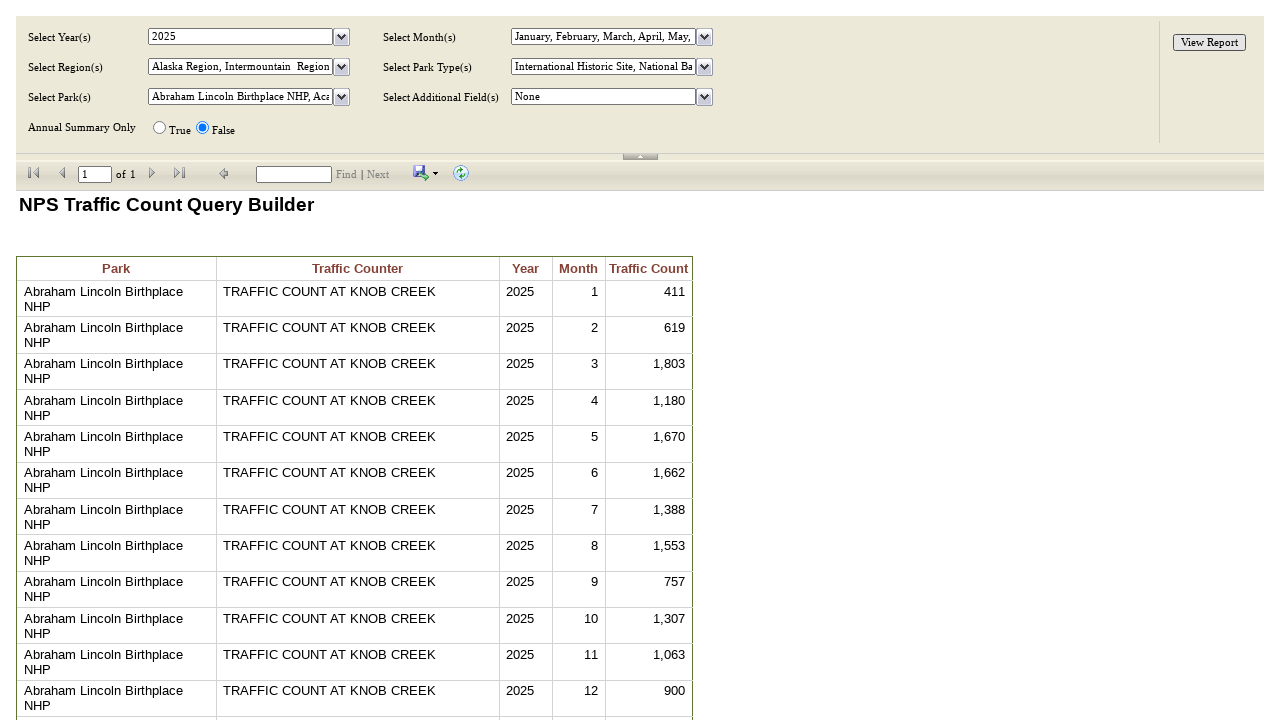

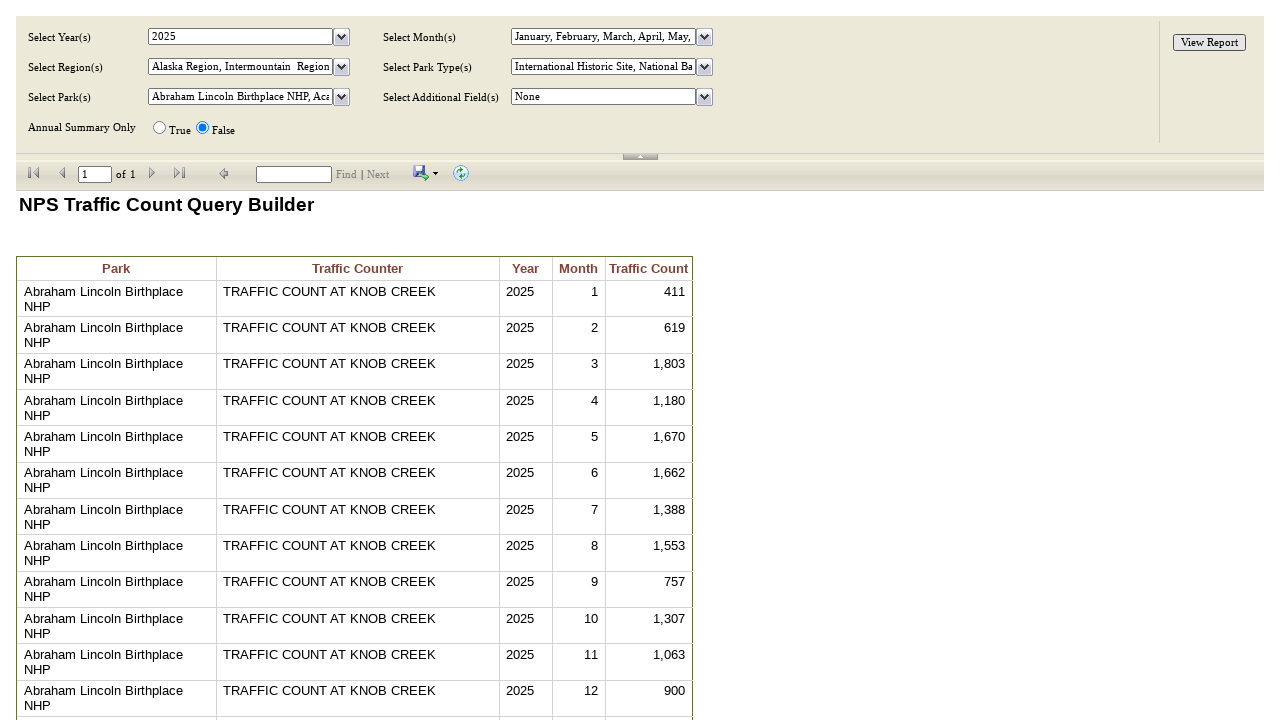